Tests multiple window handling by clicking a link that opens a new window, switching to the child window to verify its content, then switching back to the parent window to verify its content.

Starting URL: https://the-internet.herokuapp.com/windows

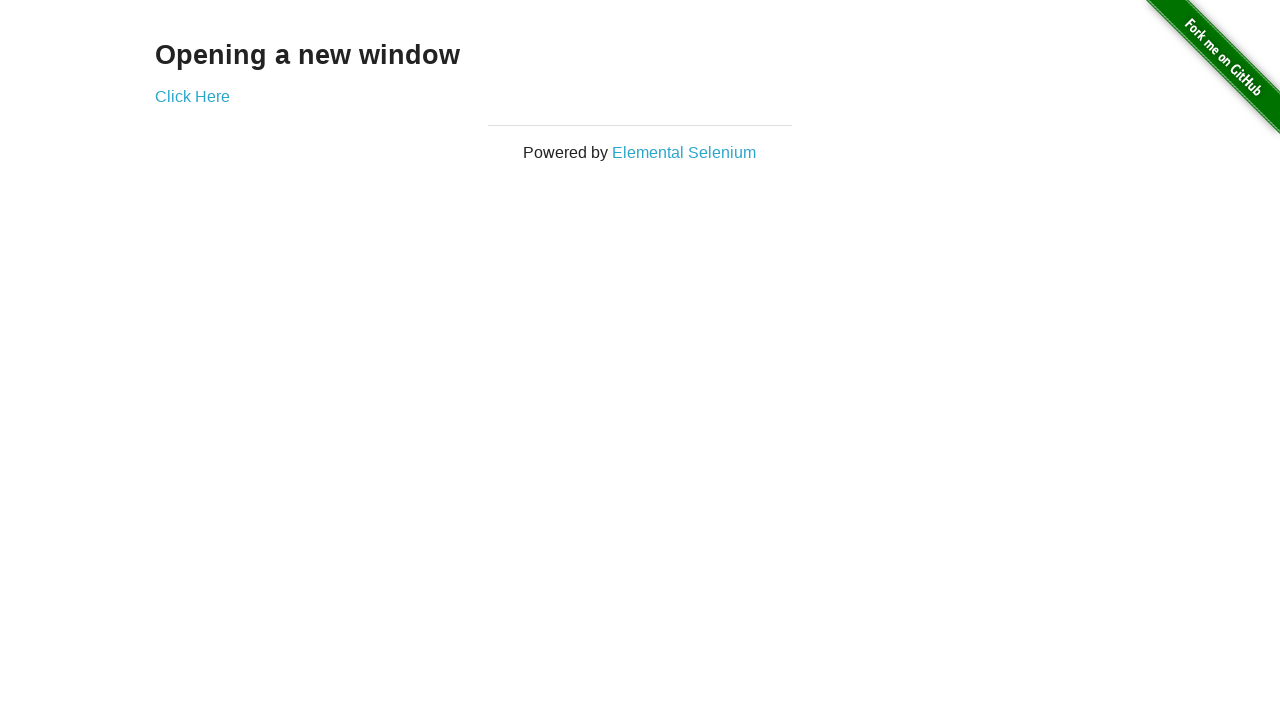

Clicked 'Click Here' link to open new window at (192, 96) on xpath=//a[text()='Click Here']
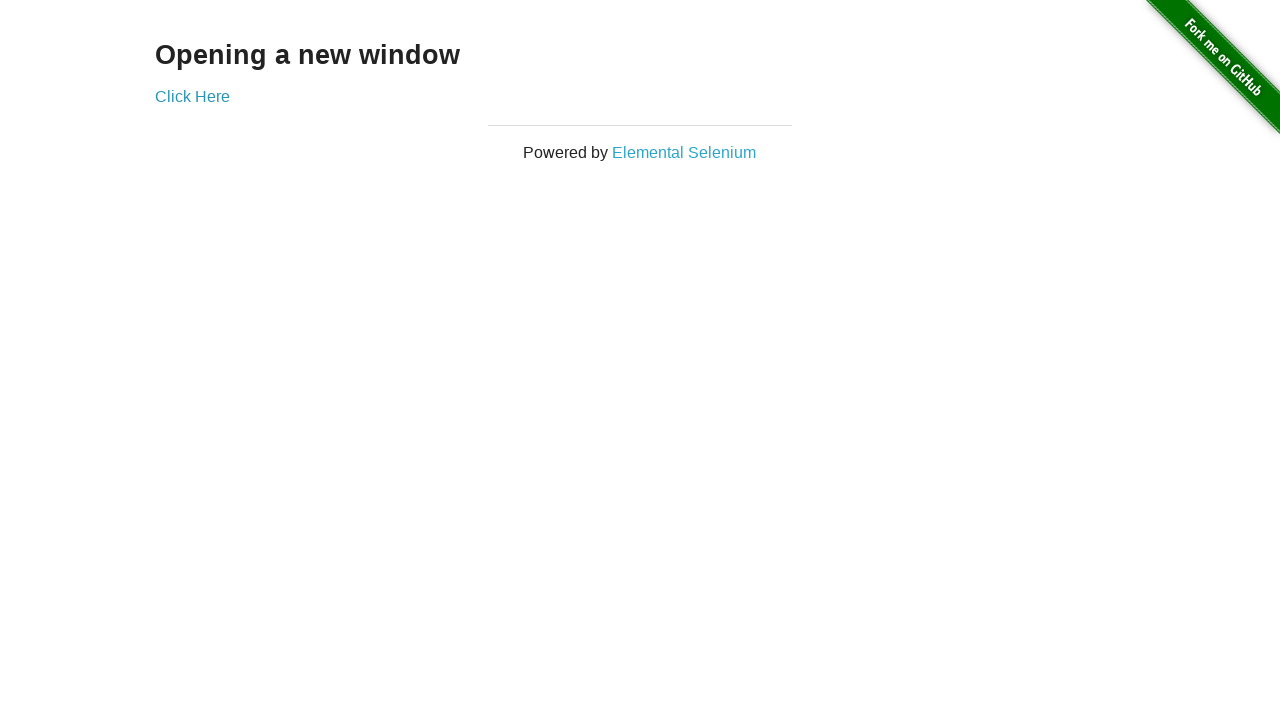

New window opened and captured
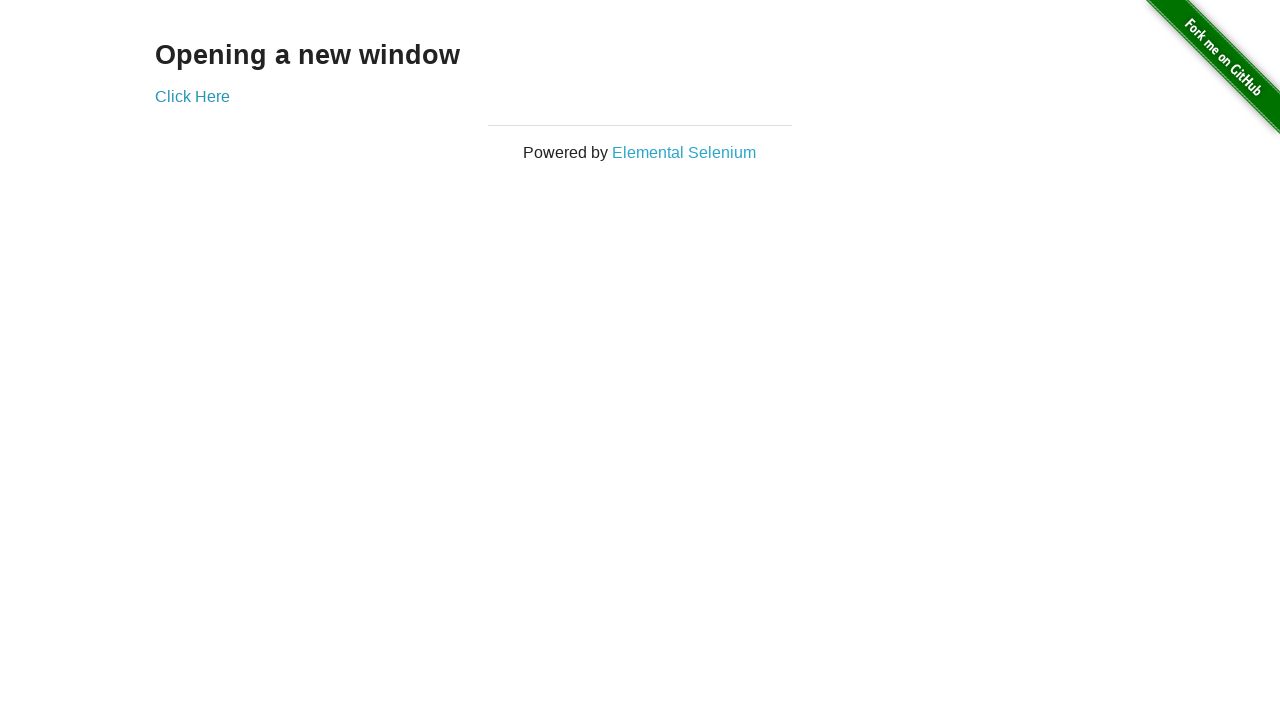

Waited for 'New Window' heading to load in child window
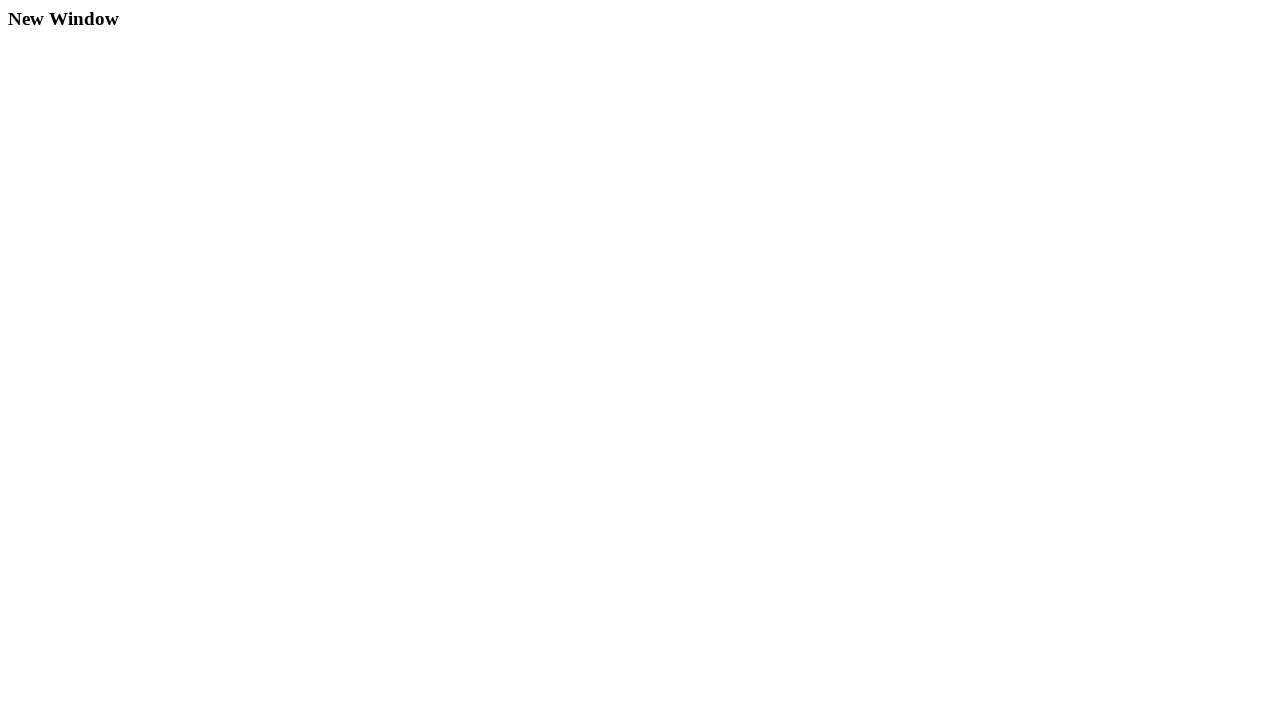

Retrieved child window text: 'New Window'
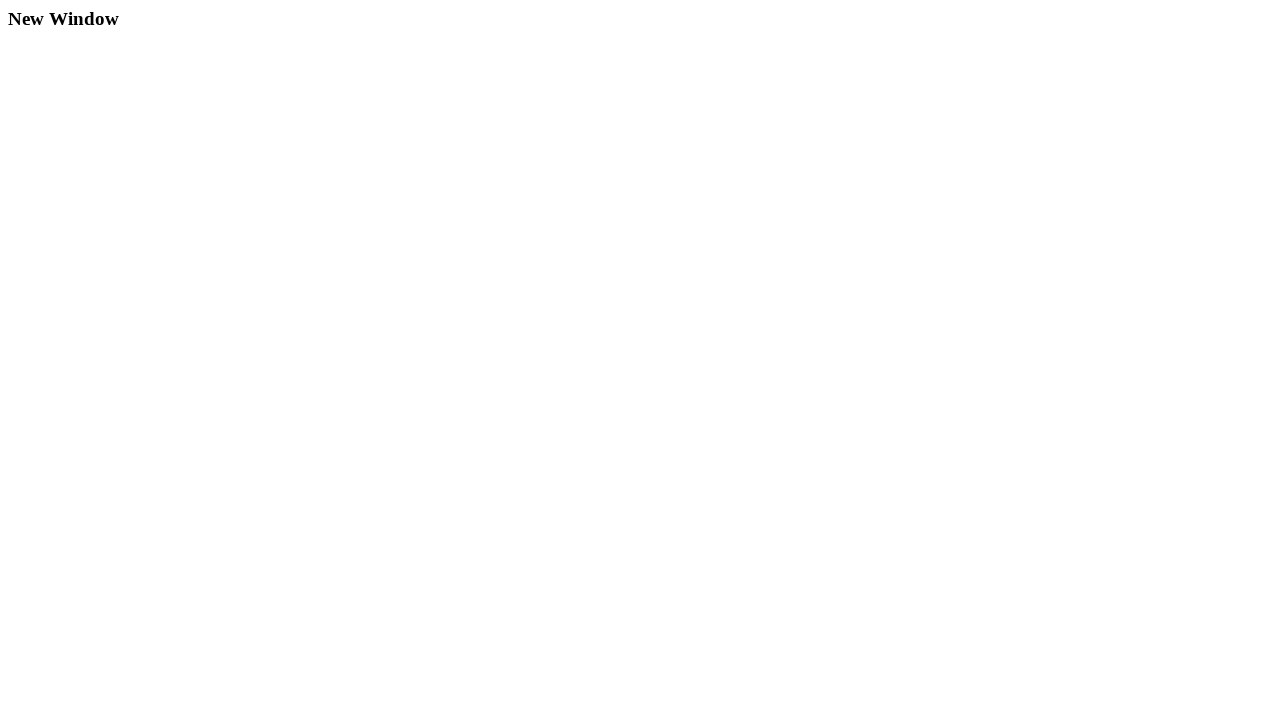

Switched back to parent window
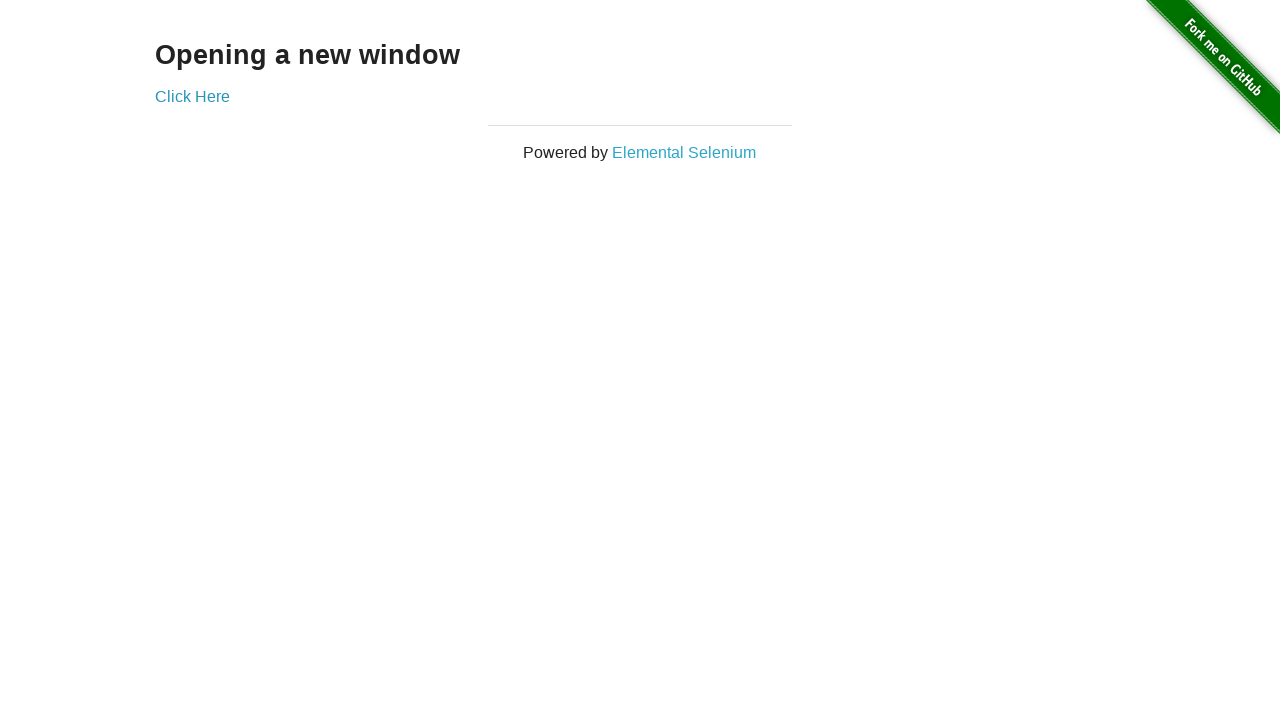

Retrieved parent window text: 'Opening a new window'
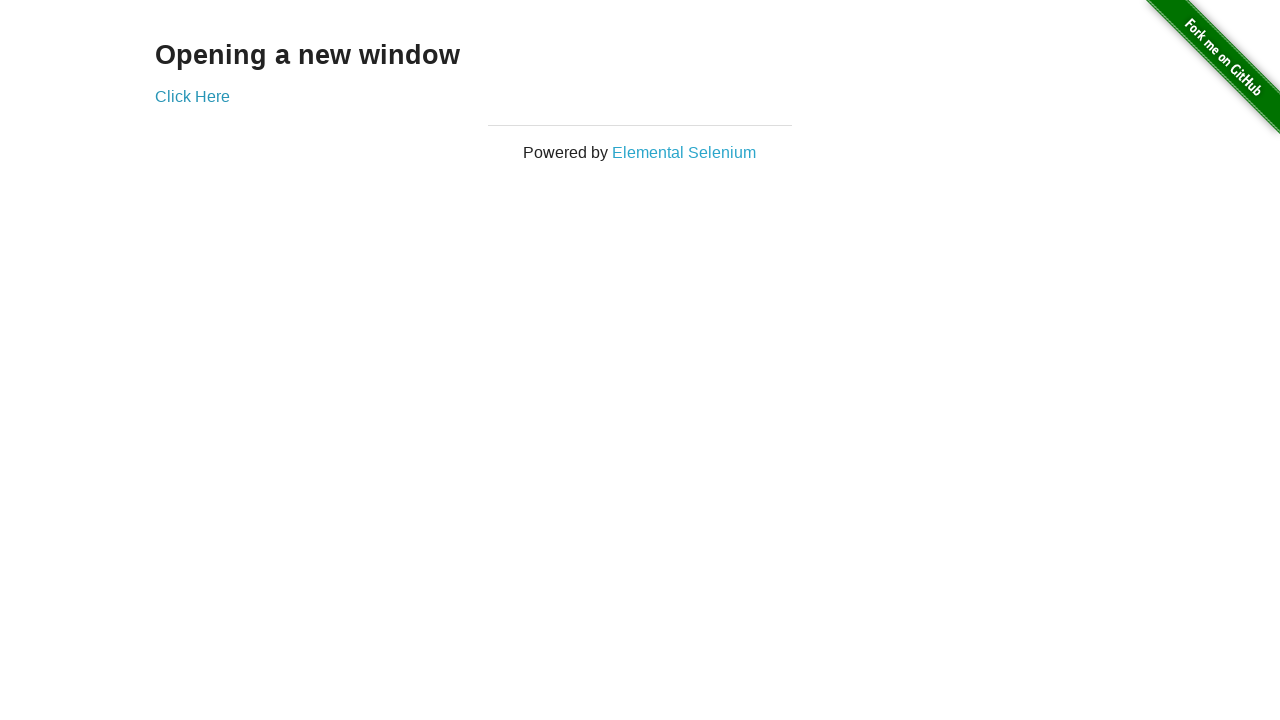

Closed child window
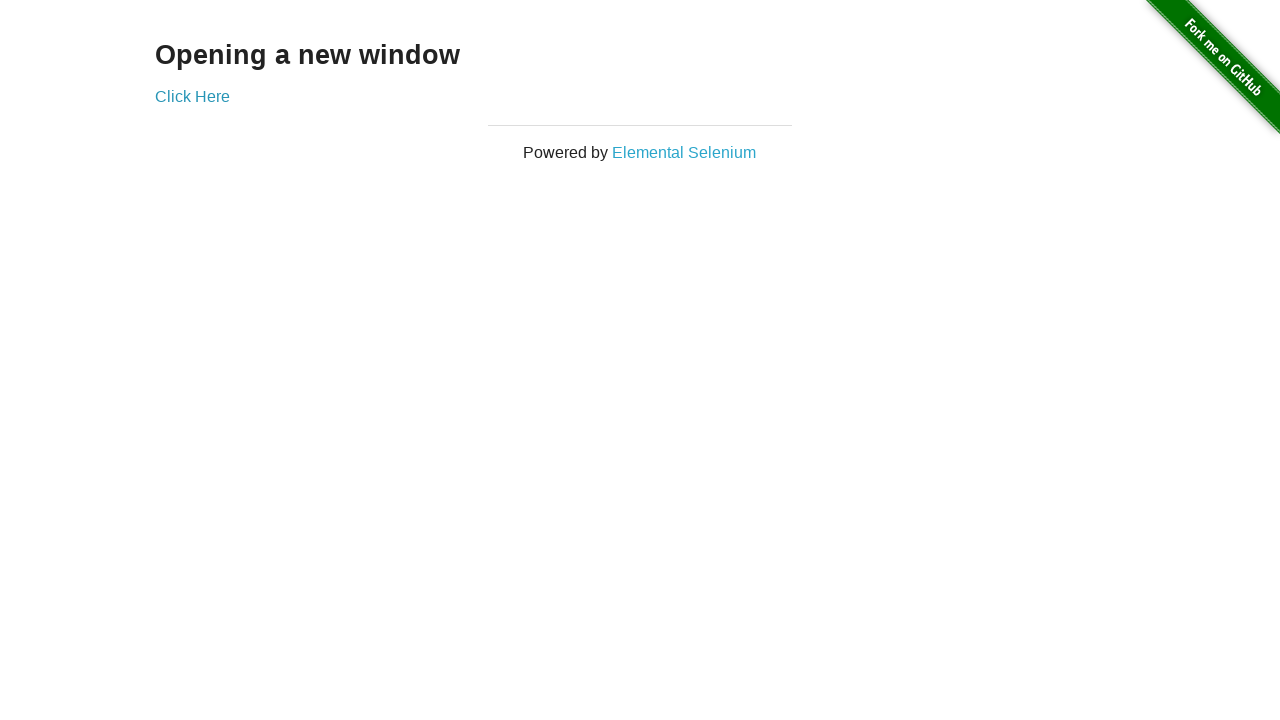

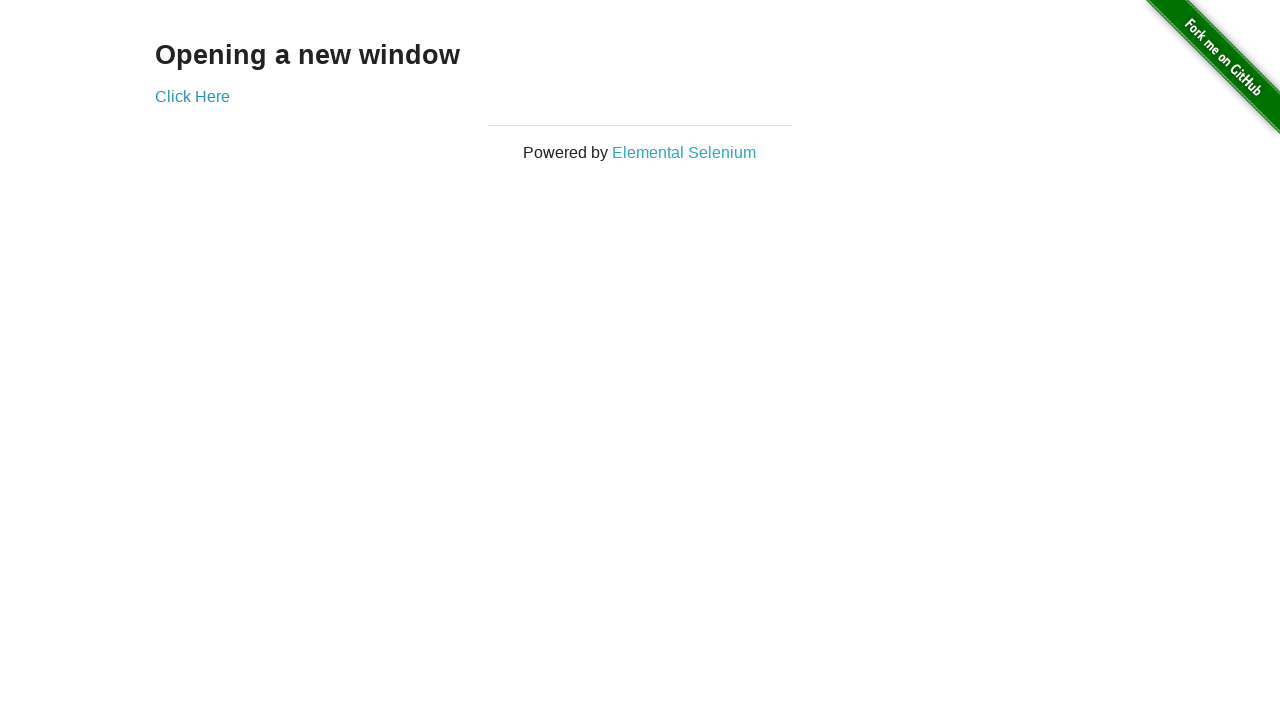